Tests file download functionality on Selenium's downloads page by clicking on a download link

Starting URL: https://www.selenium.dev/downloads

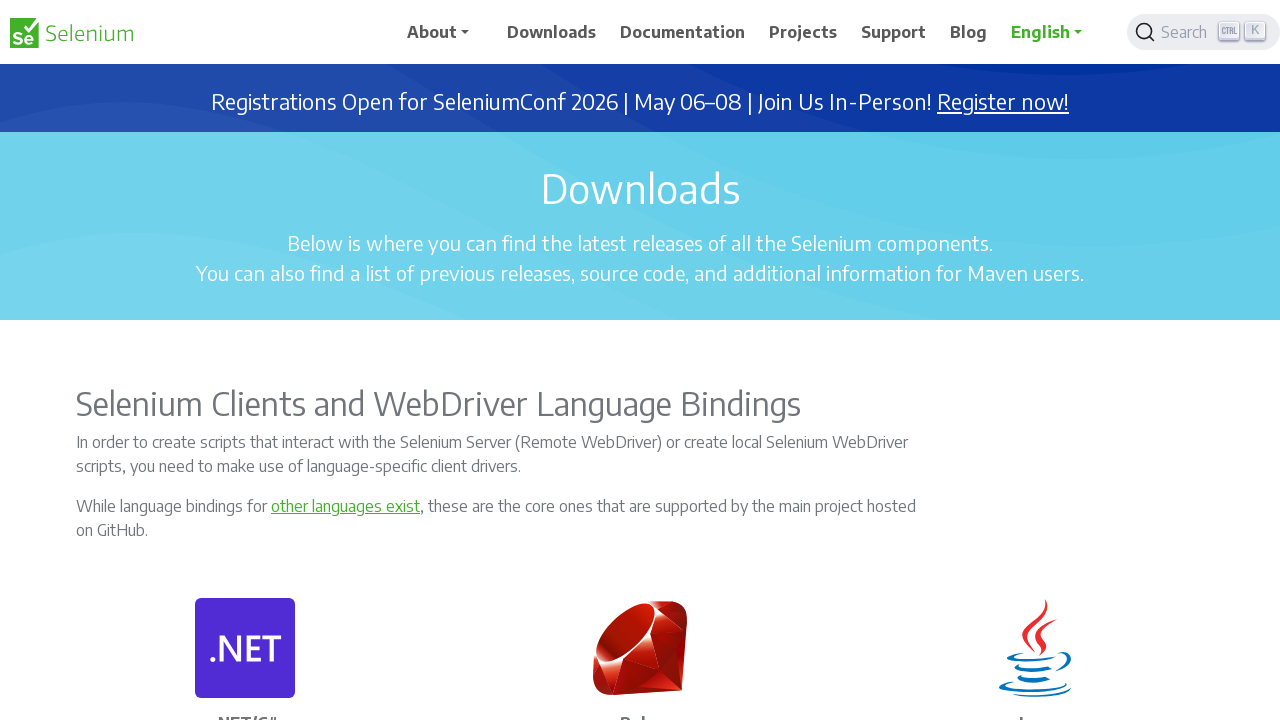

Waited for page DOM content to load
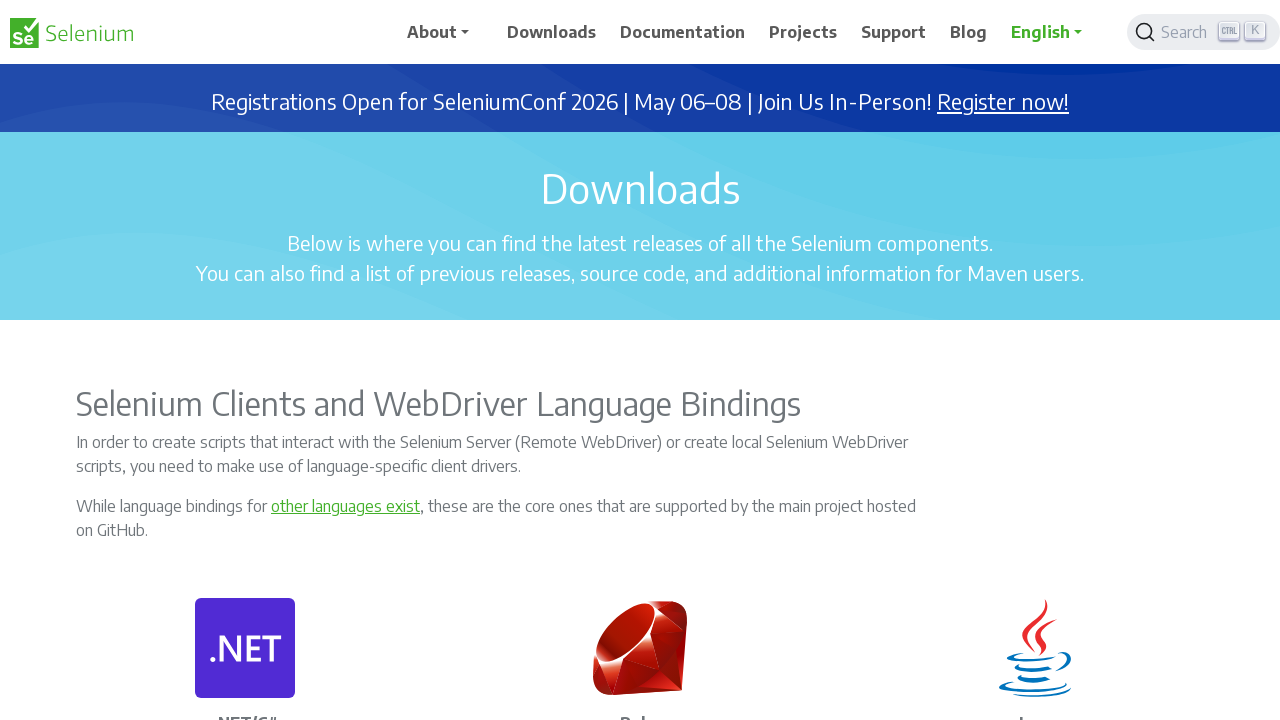

Clicked on download link in the third section at (271, 360) on xpath=//div[3]//div[1]//div[2]//p[2]//a[1]
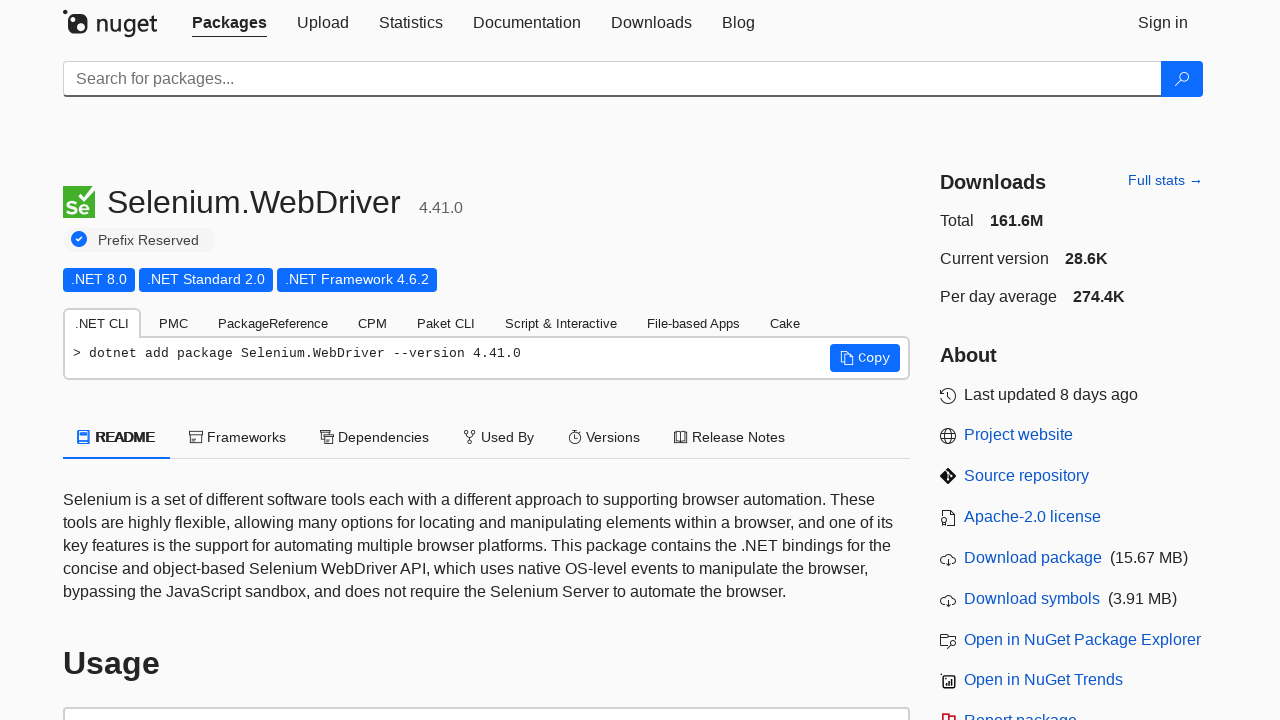

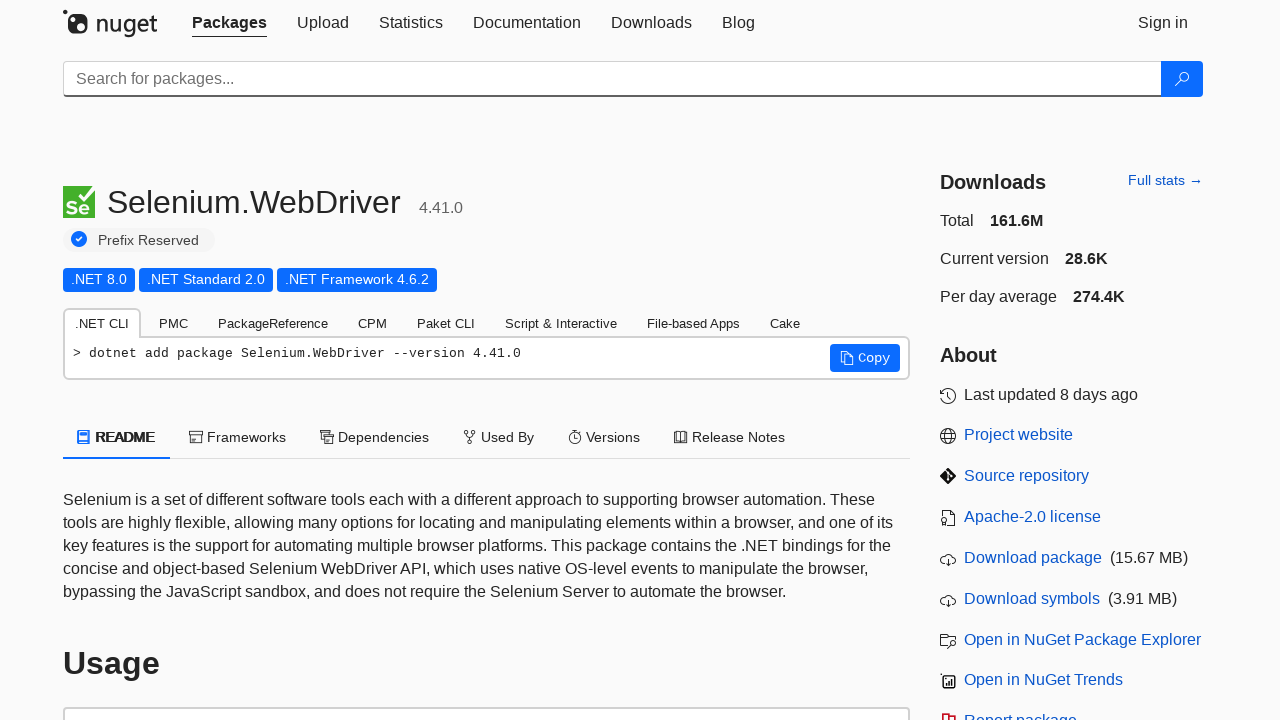